Tests mandatory field validation by attempting to submit the form without filling required fields

Starting URL: https://demoqa.com/automation-practice-form

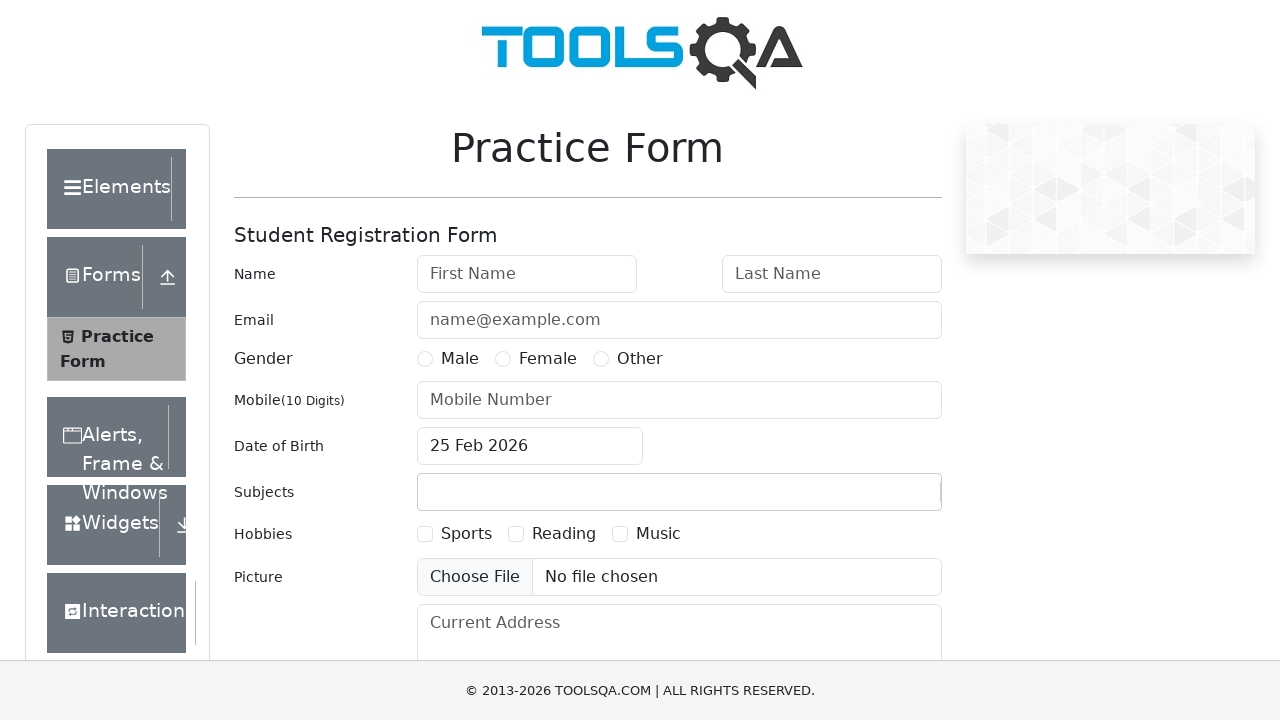

Pressed Enter to attempt form submission without filling required fields
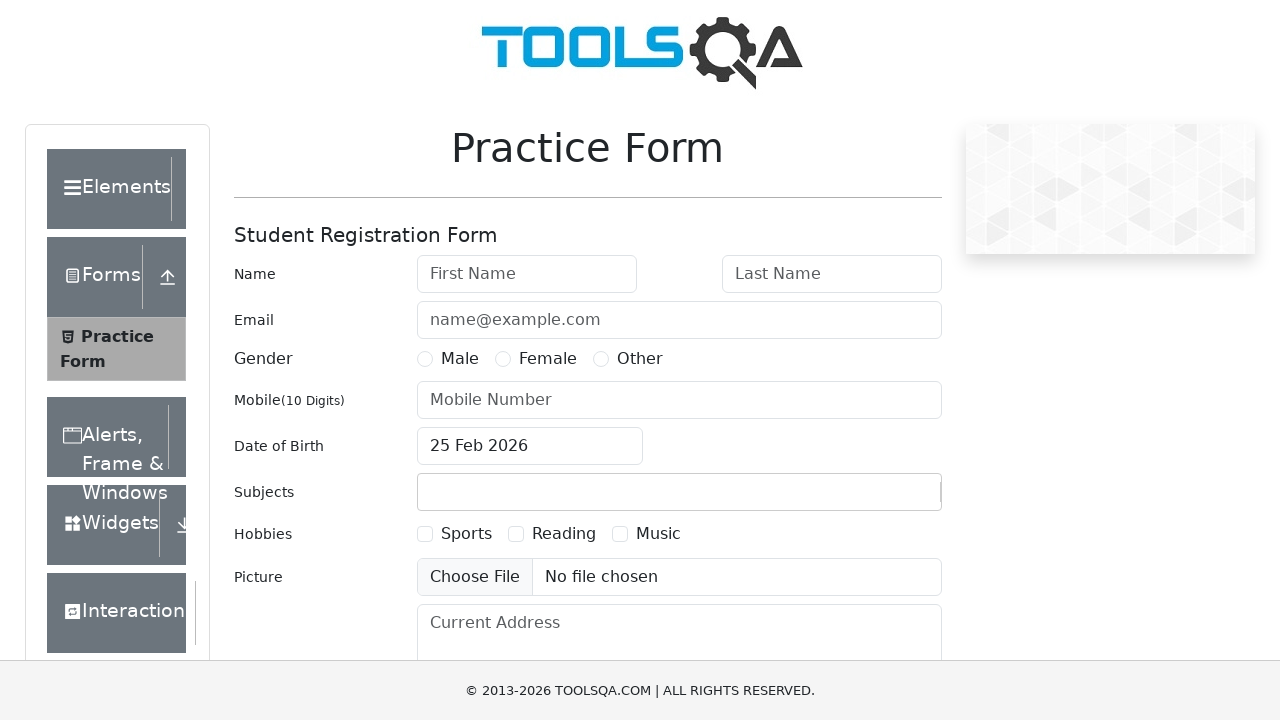

Waited 1000ms for validation errors to trigger
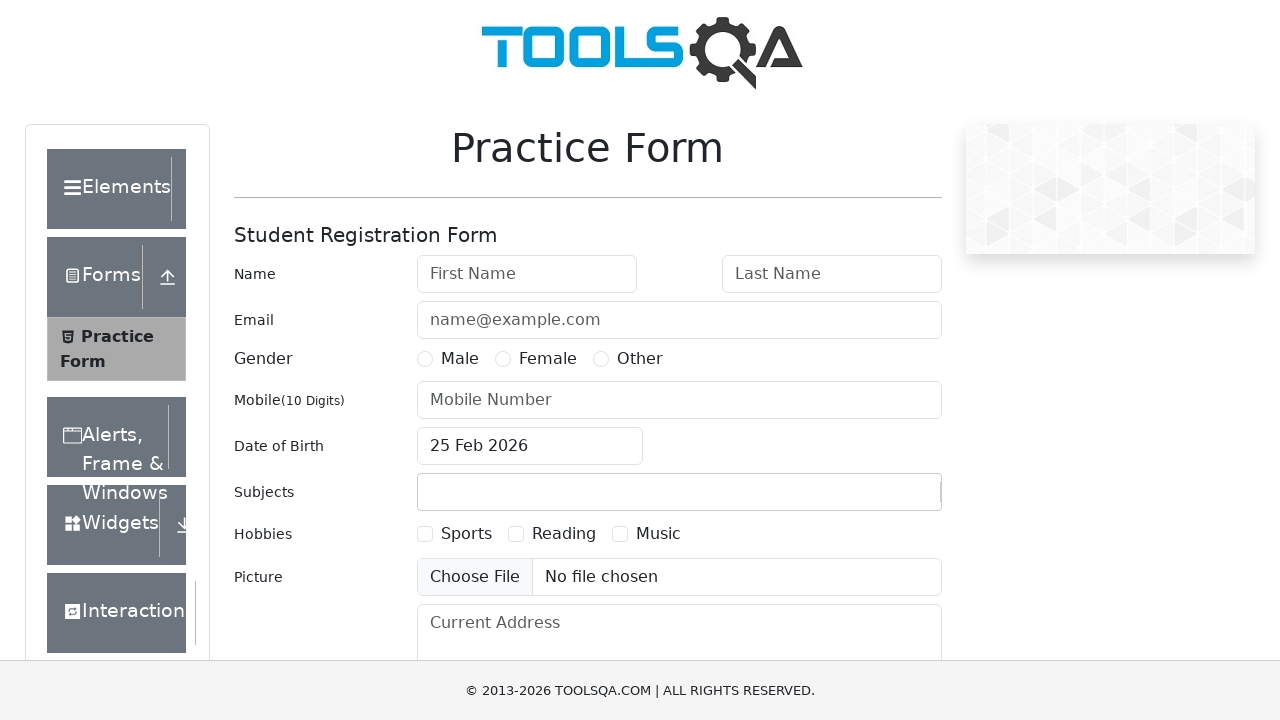

Retrieved CSS classes from firstName field to check validation state
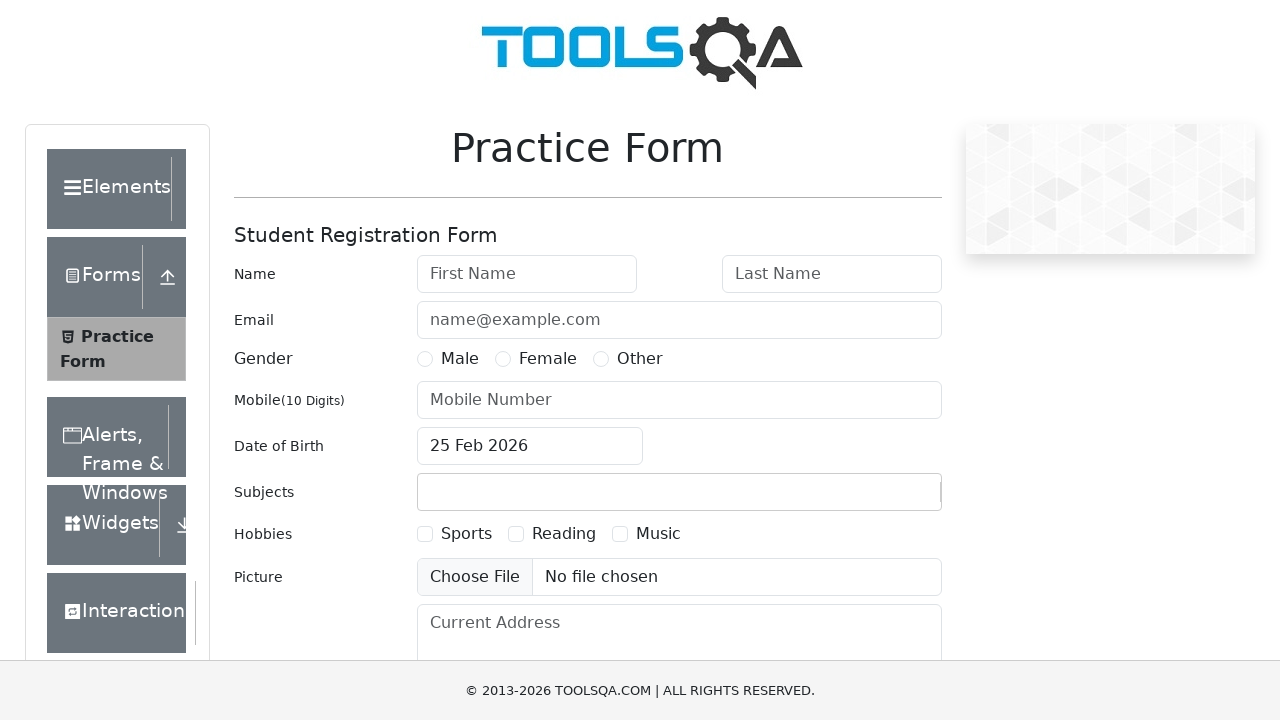

Retrieved CSS classes from lastName field to check validation state
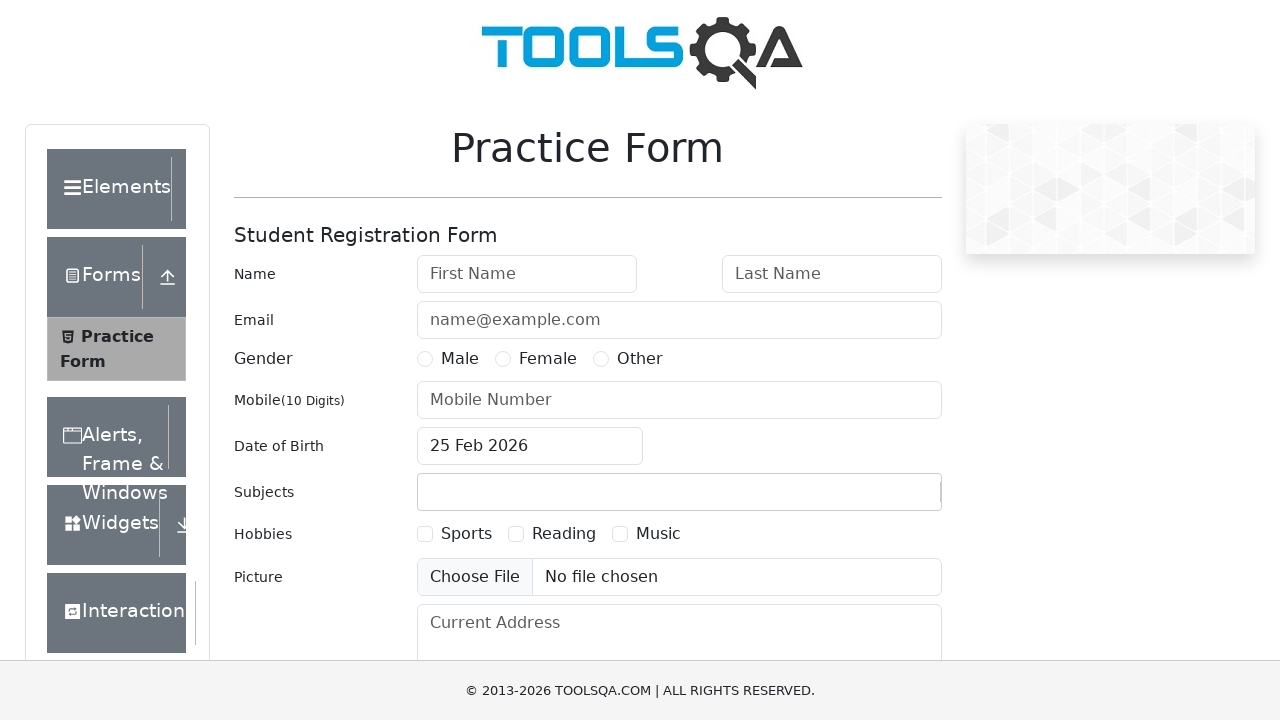

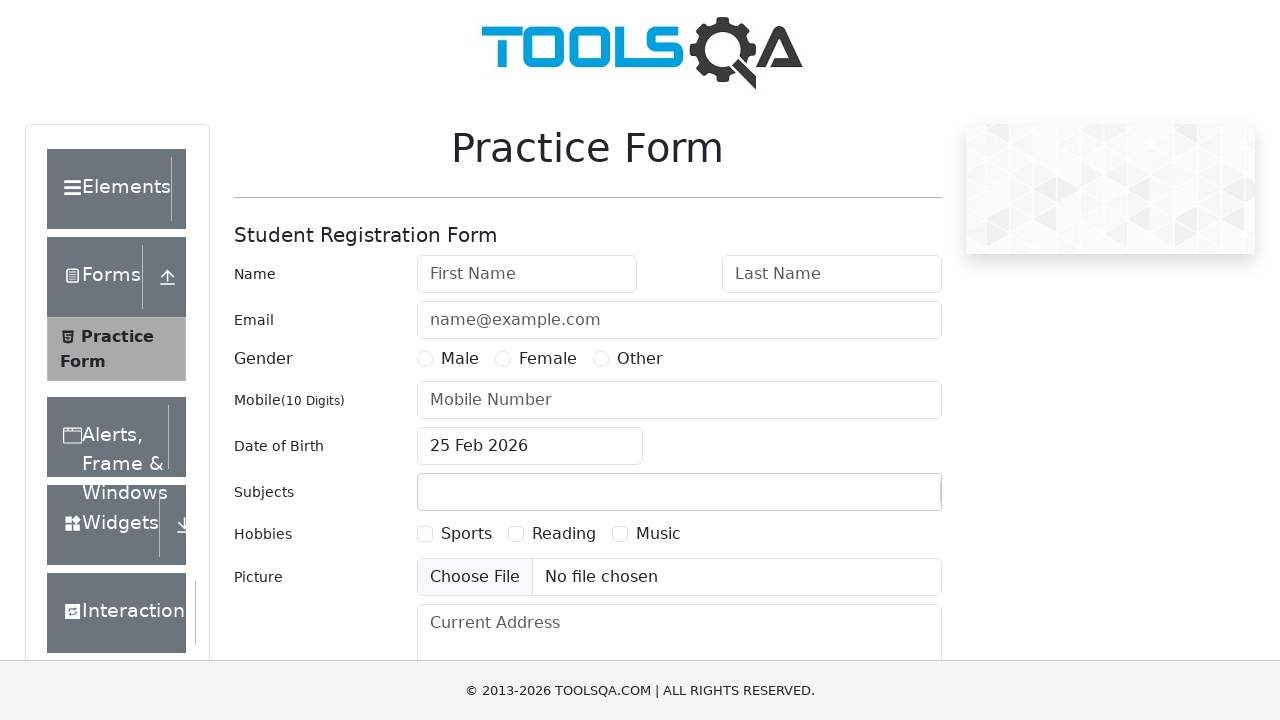